Tests JavaScript prompt alert functionality by clicking the prompt button, entering text, accepting the alert, and verifying the result message

Starting URL: http://practice.cydeo.com/javascript_alerts

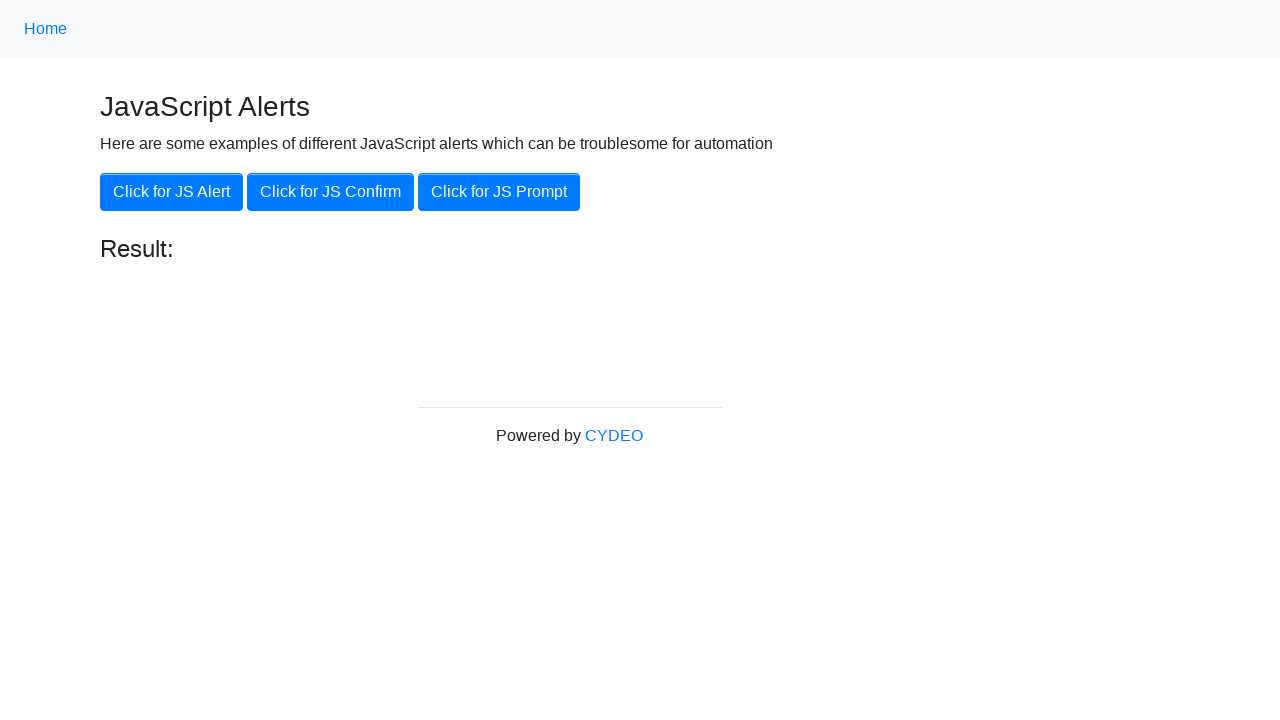

Clicked the JS Prompt button at (499, 192) on xpath=//button[text()='Click for JS Prompt']
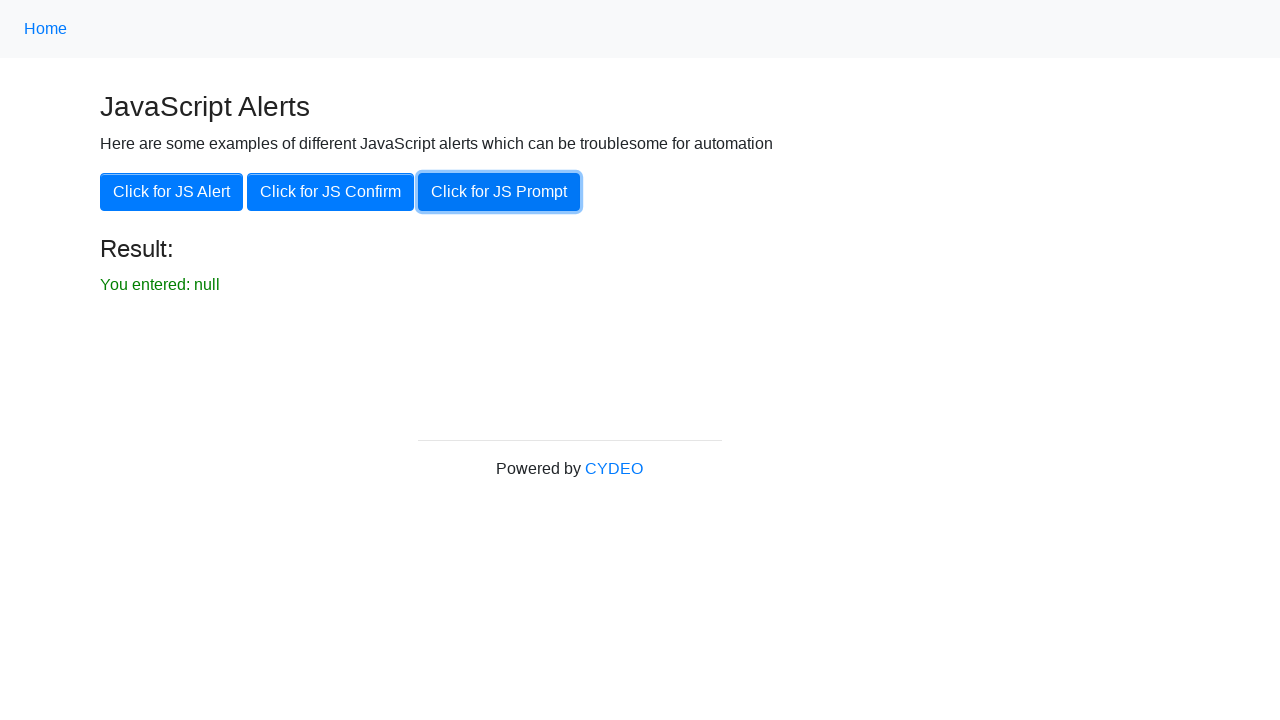

Set up dialog handler to accept prompt with 'hello'
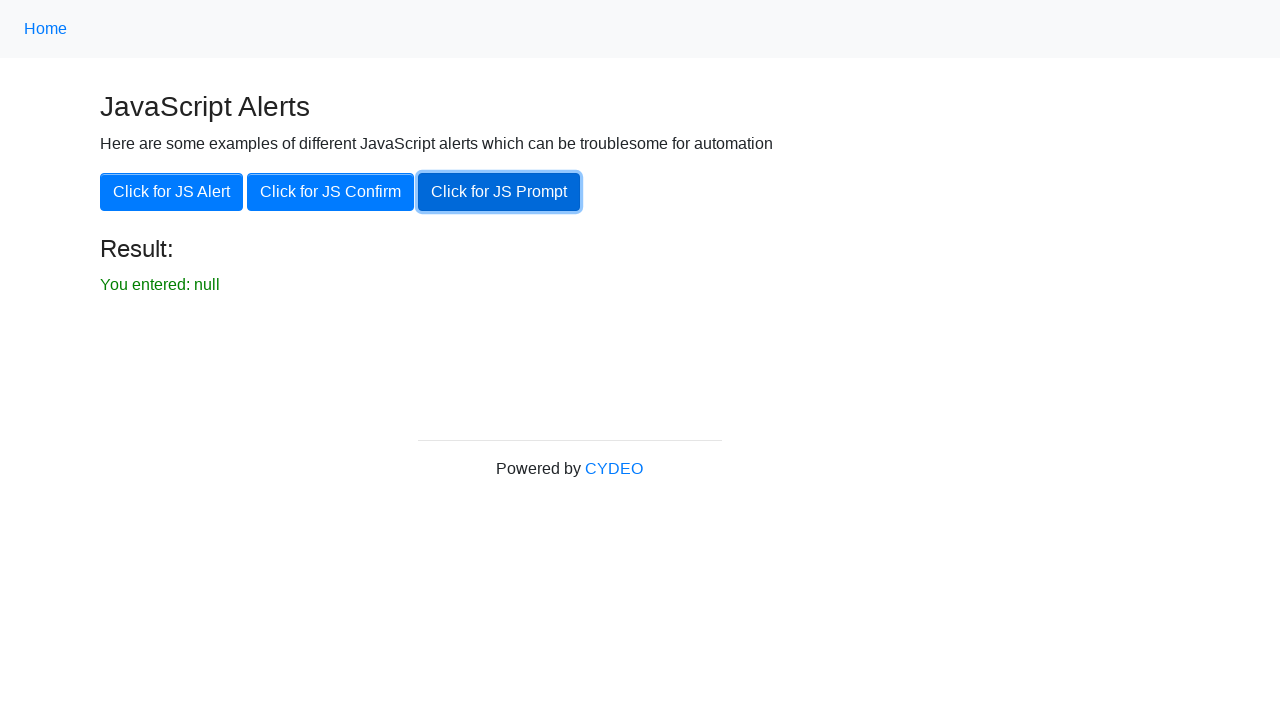

Clicked the JS Prompt button to trigger dialog at (499, 192) on xpath=//button[text()='Click for JS Prompt']
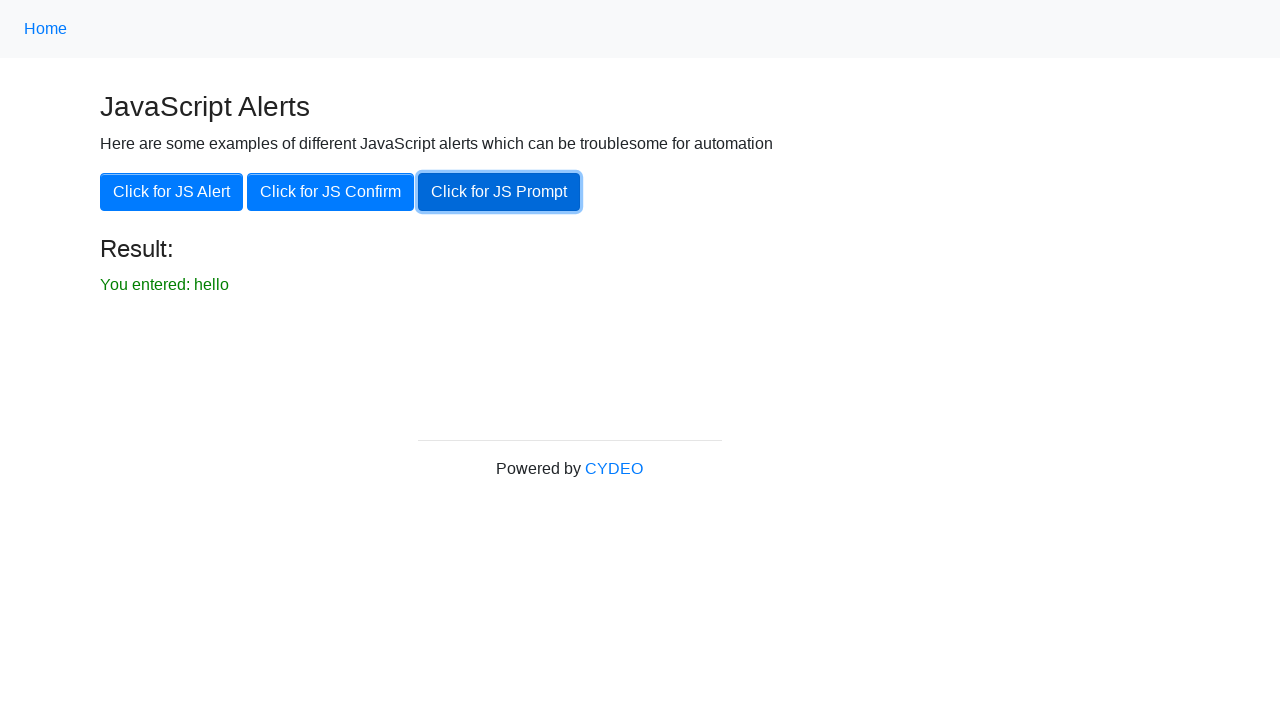

Verified result message 'You entered: hello' is displayed
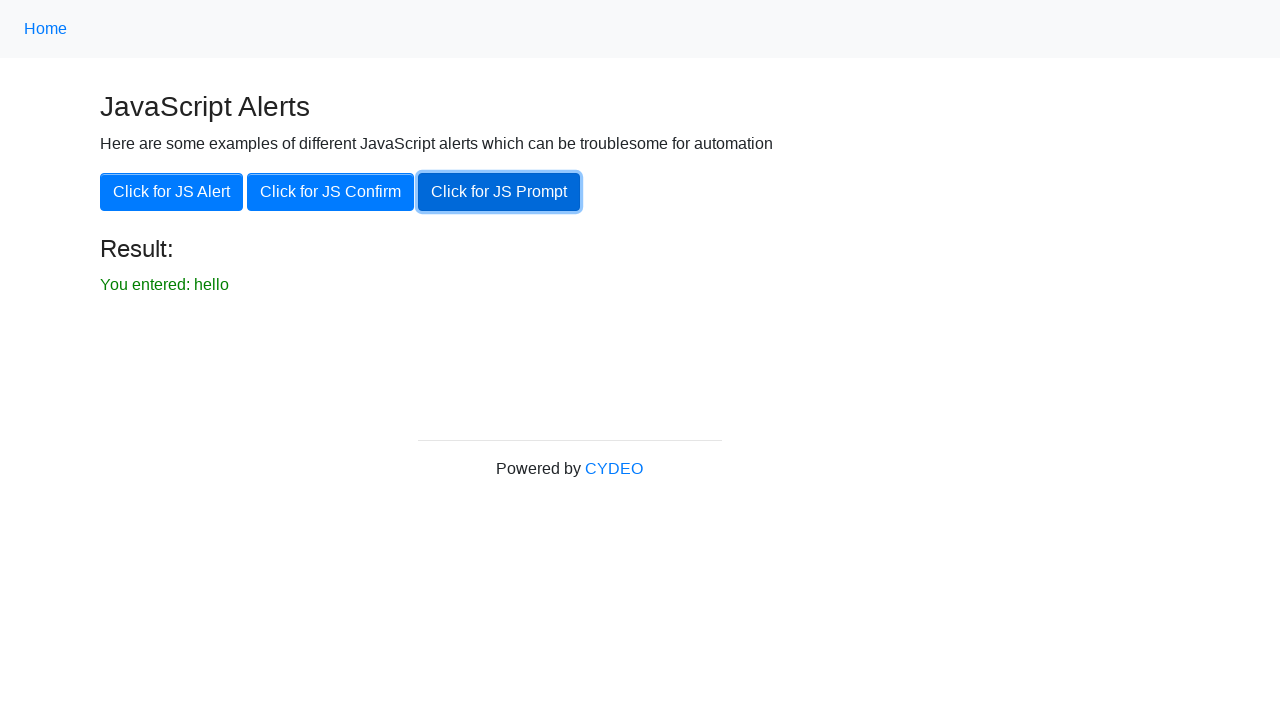

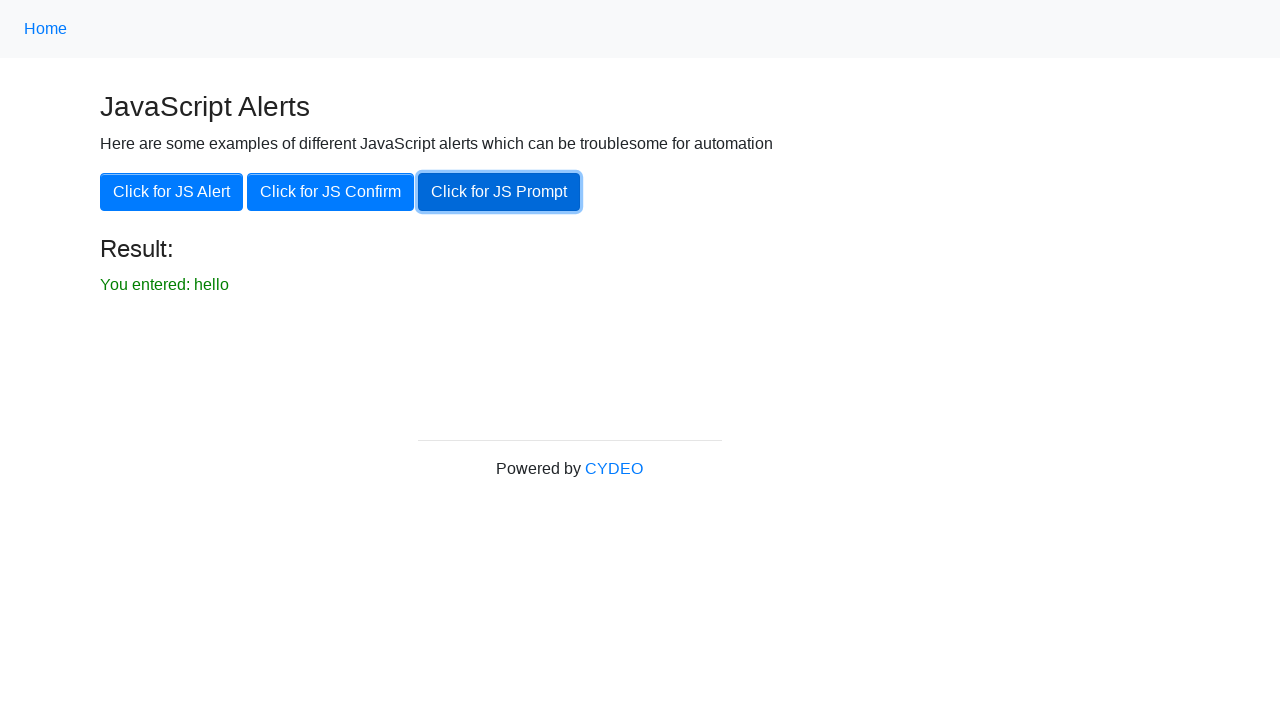